Tests browser alert handling functionality by filling a name field, triggering different alert types (alert and confirm dialogs), and accepting/dismissing them.

Starting URL: https://rahulshettyacademy.com/AutomationPractice/

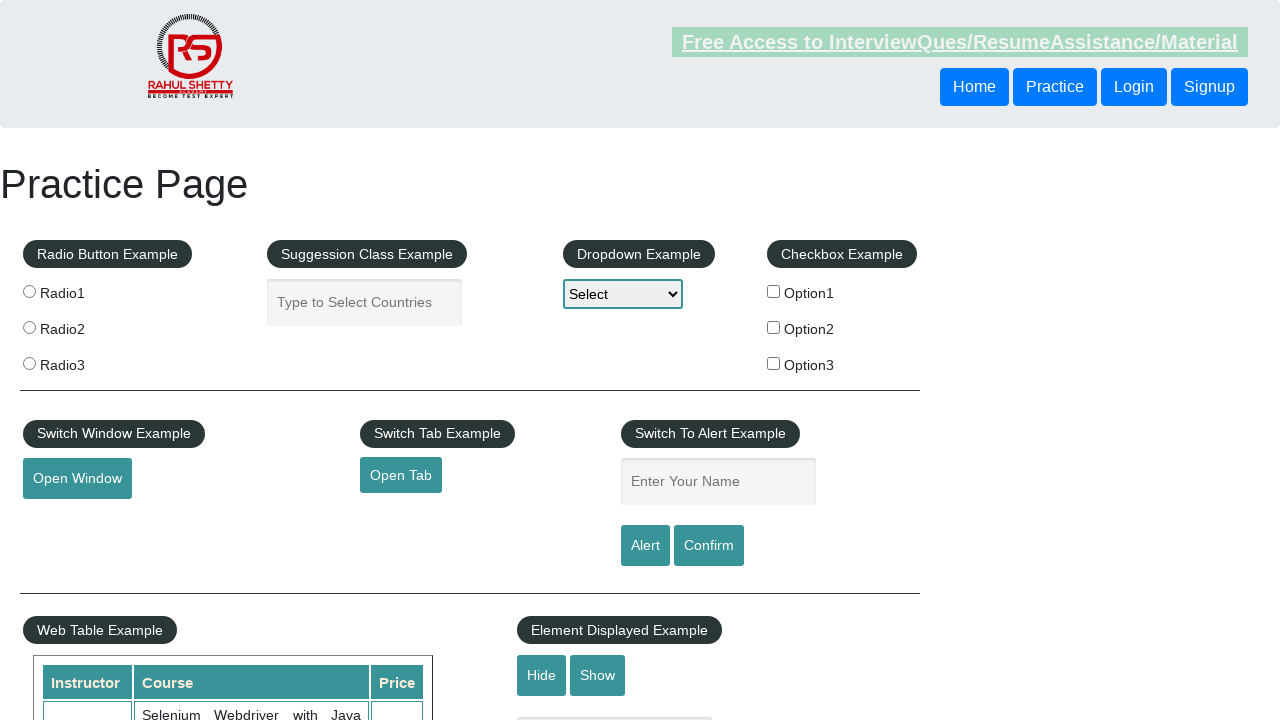

Filled name field with 'Hanafi' on input#name
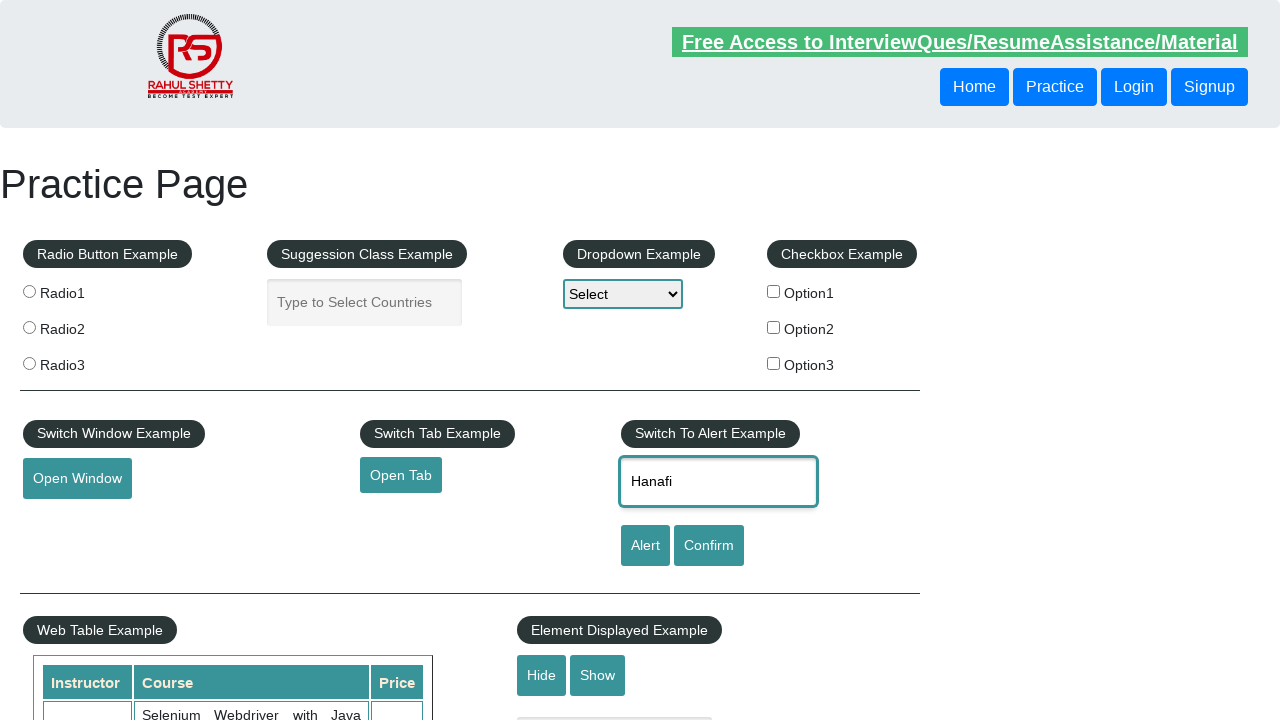

Clicked alert button to trigger alert dialog at (645, 546) on input#alertbtn
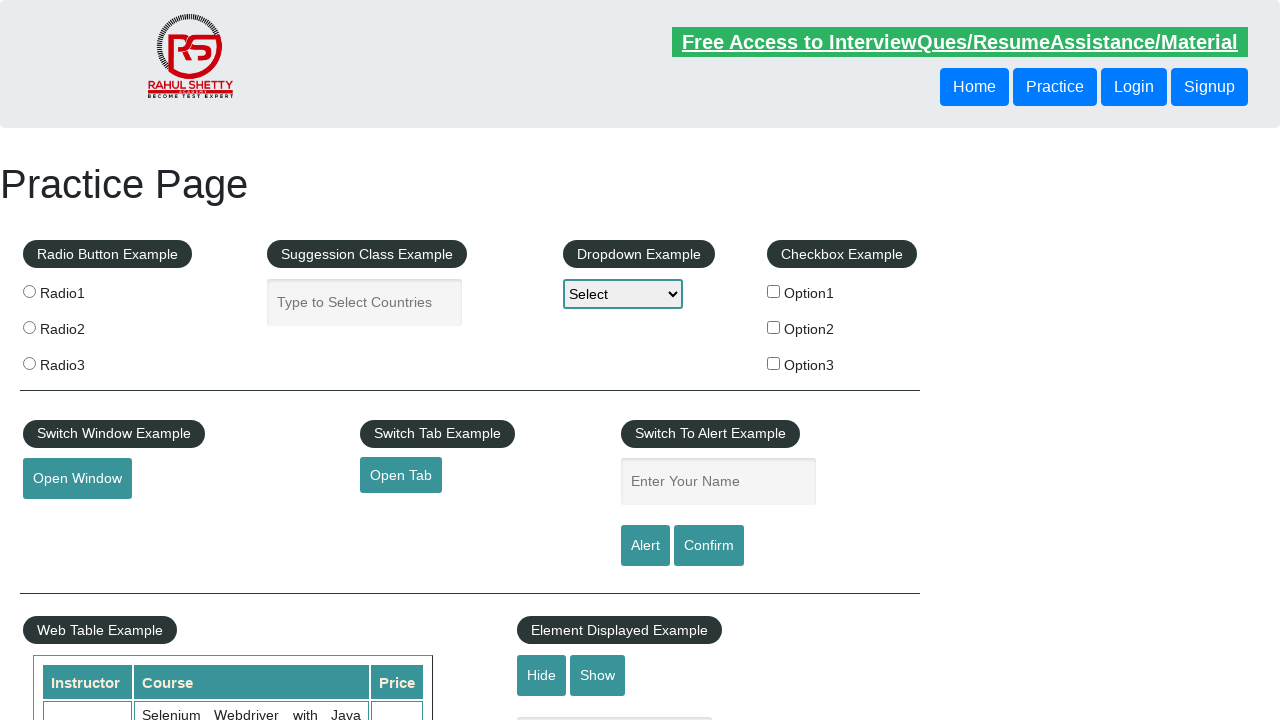

Set up dialog handler to accept alert
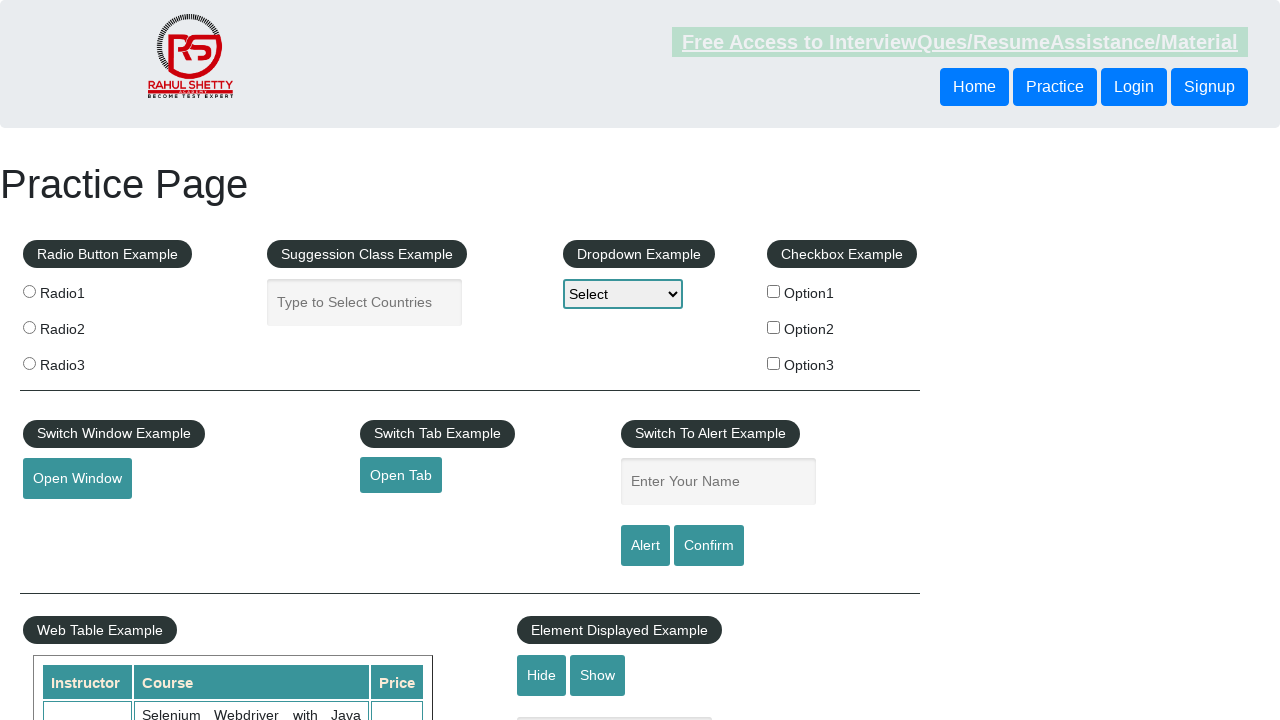

Waited 1 second for alert to be processed
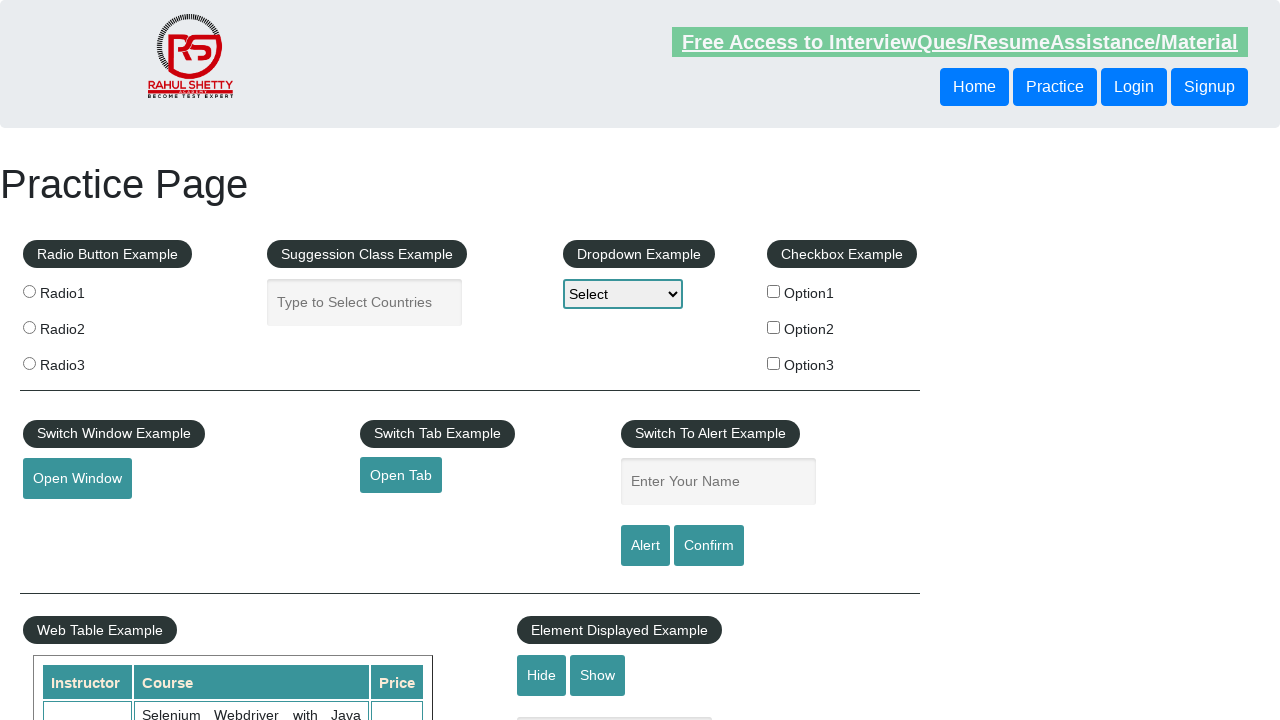

Filled name field with 'Hanafi' for confirm test on input#name
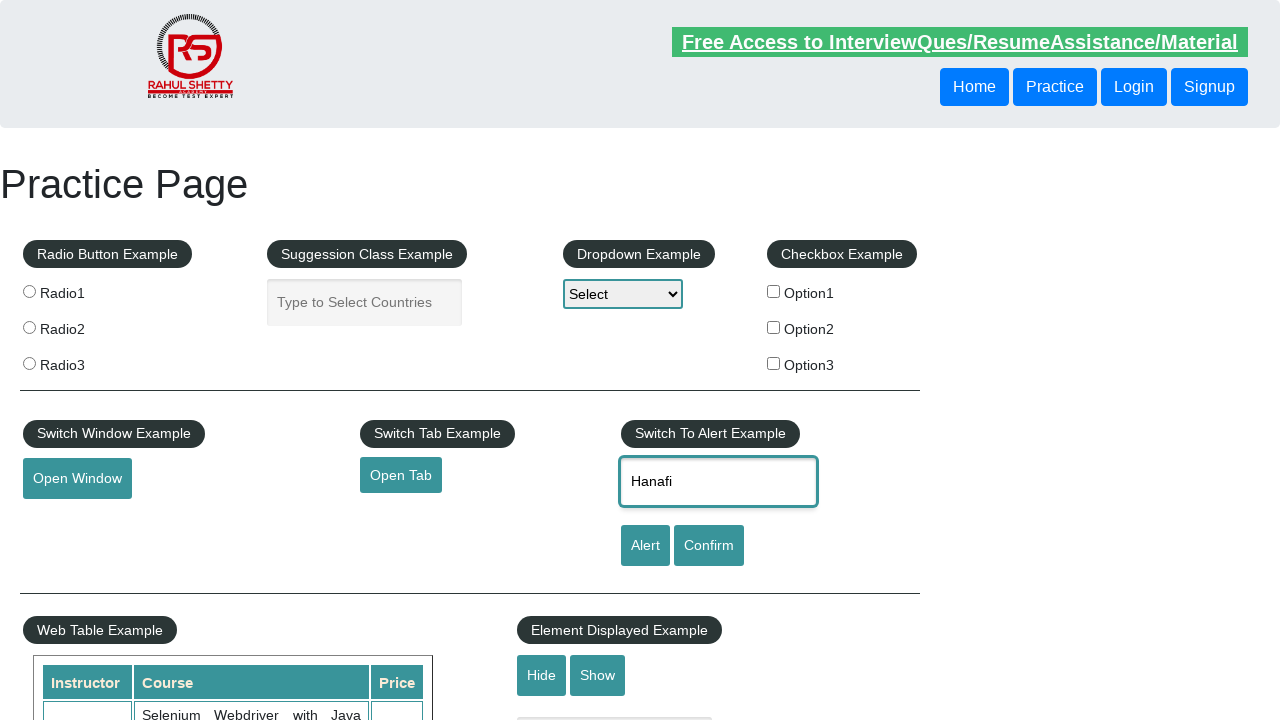

Set up dialog handler to accept confirm dialog
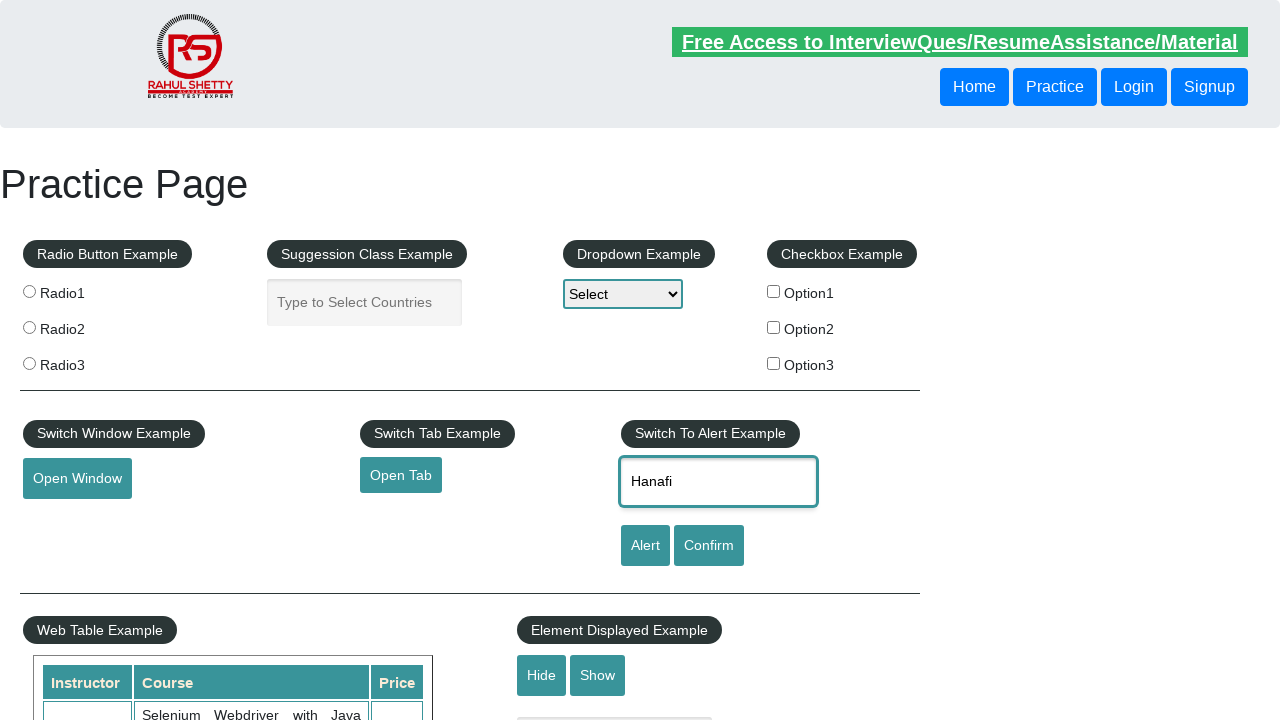

Clicked confirm button to trigger confirm dialog at (709, 546) on input#confirmbtn
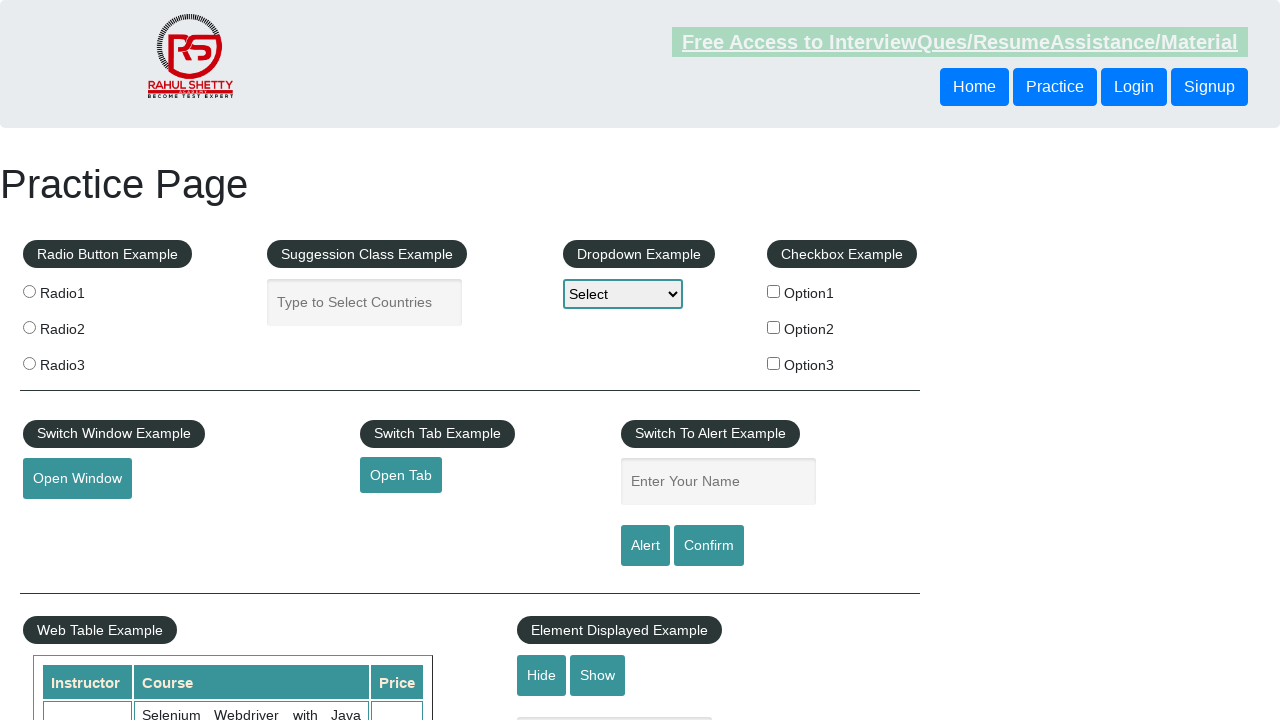

Waited 1 second for confirm dialog to be processed
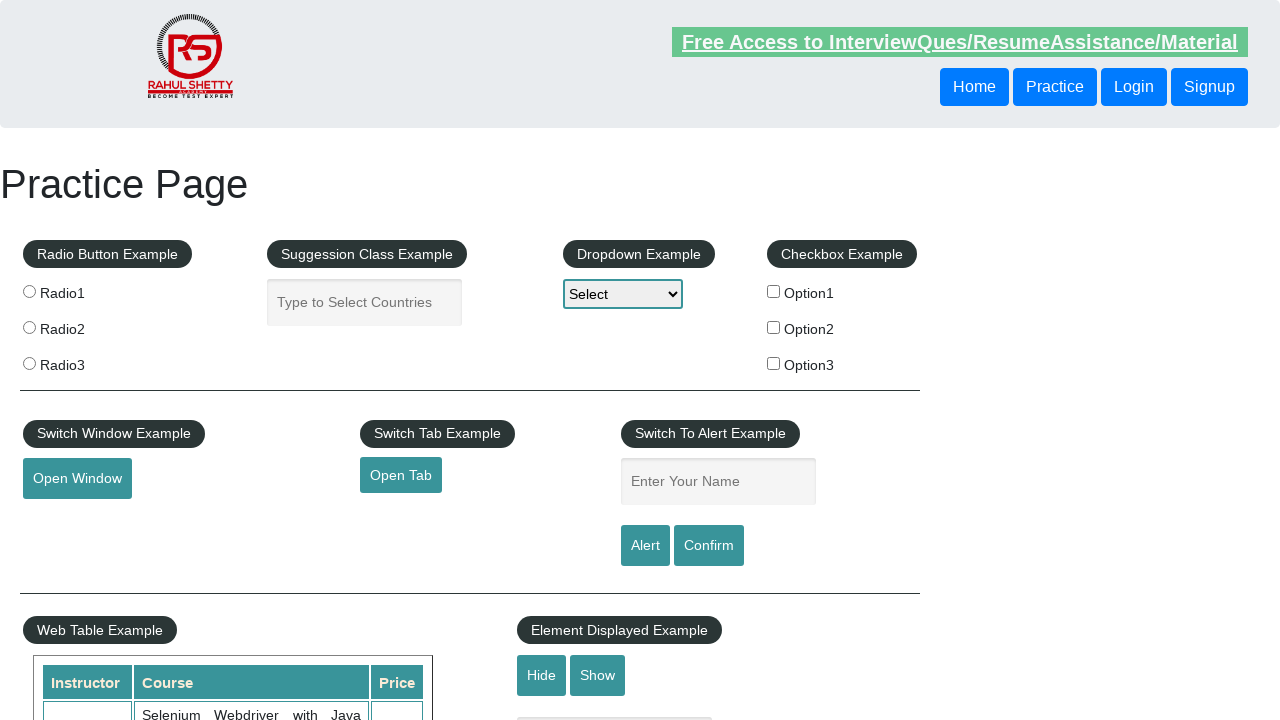

Filled name field with 'Hanafi' for dismiss test on input#name
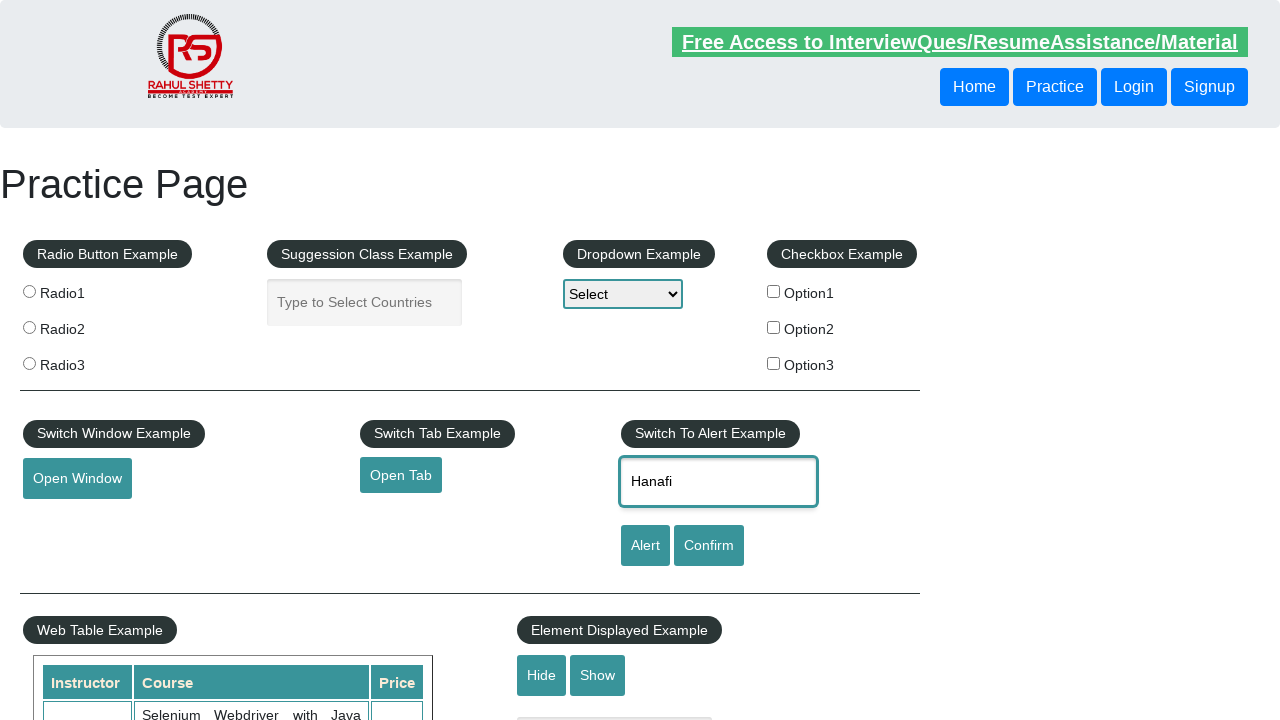

Set up dialog handler to dismiss confirm dialog
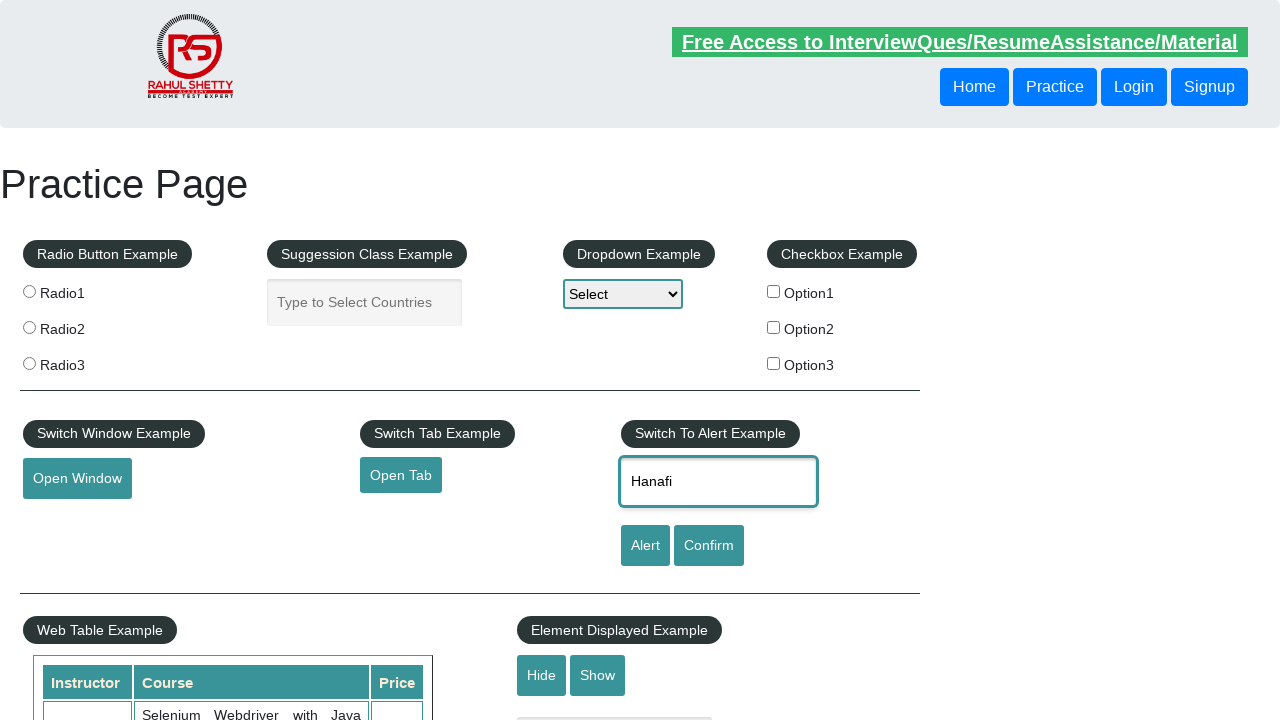

Clicked confirm button to trigger confirm dialog for dismissal at (709, 546) on input#confirmbtn
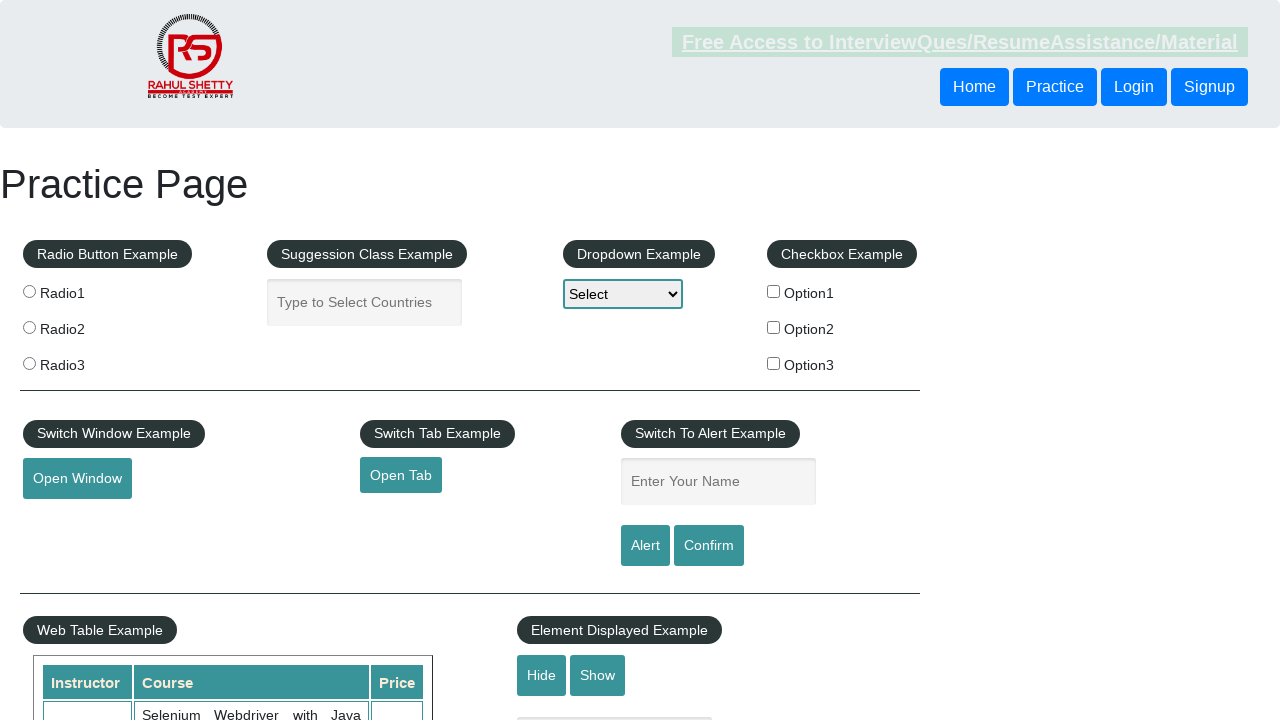

Waited 1 second for dismiss to be processed
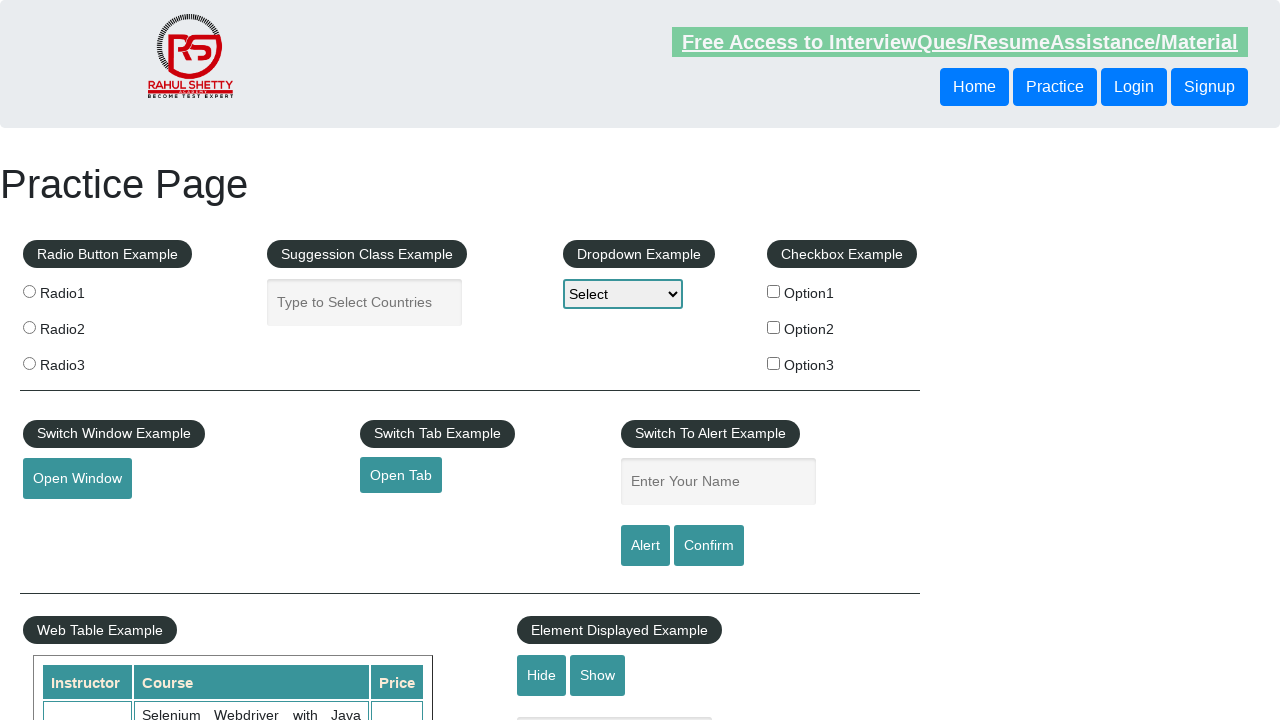

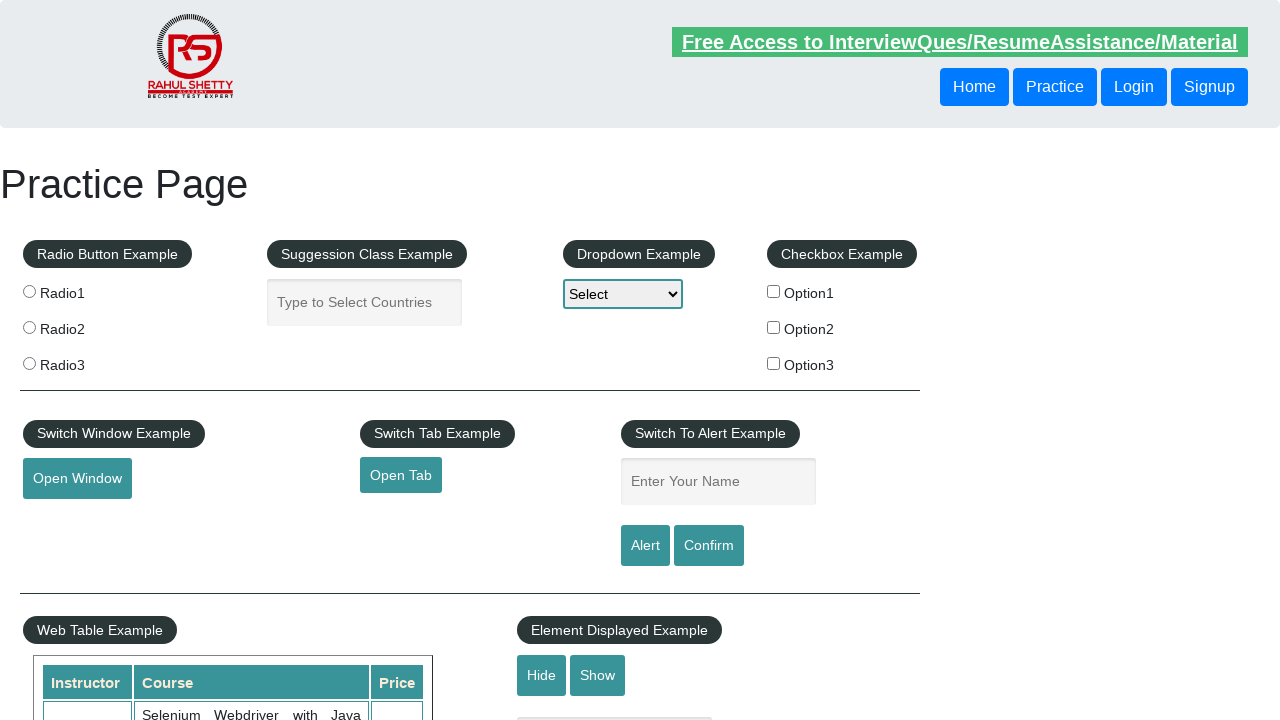